Tests a registration form by filling in first name, last name, and email fields, then submitting the form.

Starting URL: http://suninjuly.github.io/registration1.html

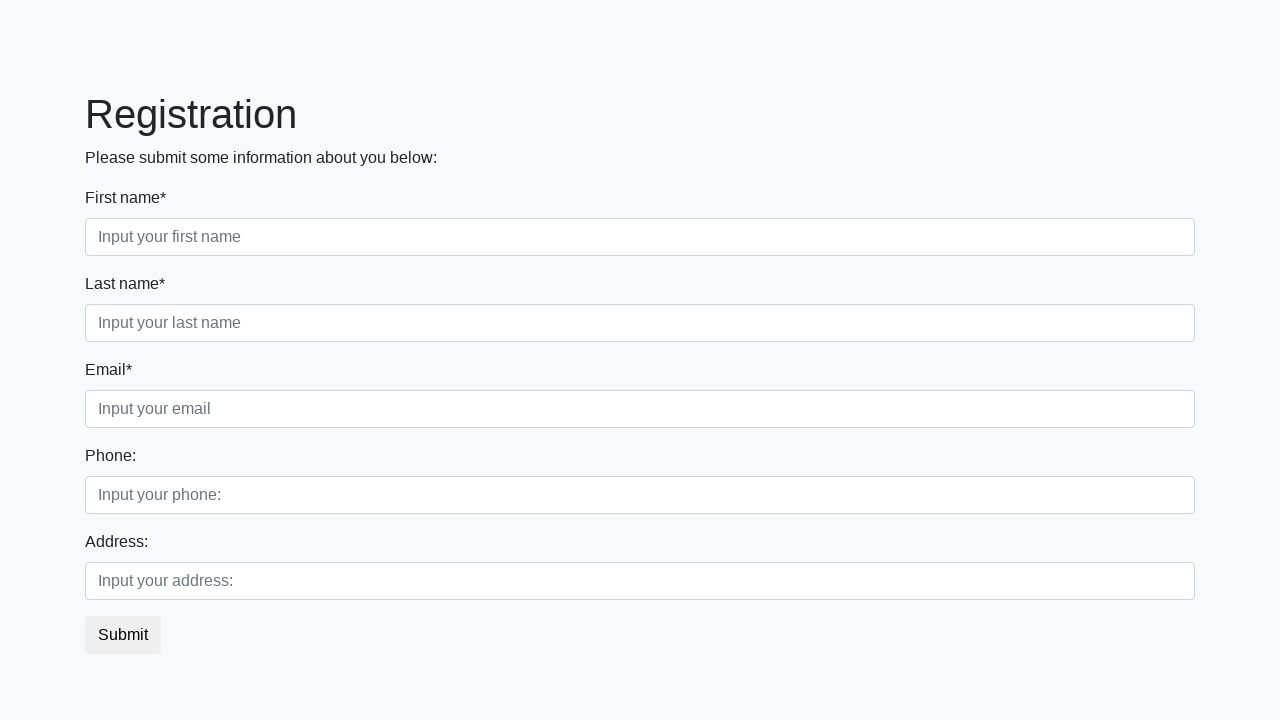

Filled first name field with 'Иван' on input
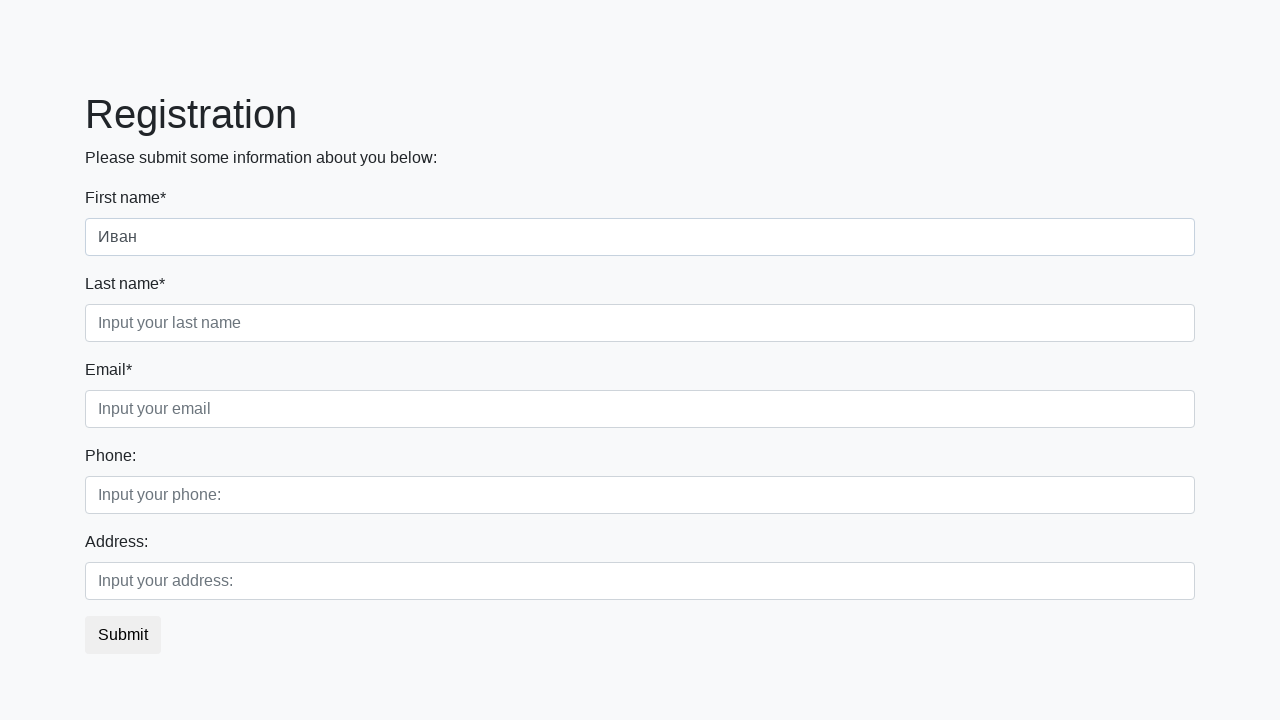

Filled last name field with 'Иванов' on div.first_block div.form-group.second_class input
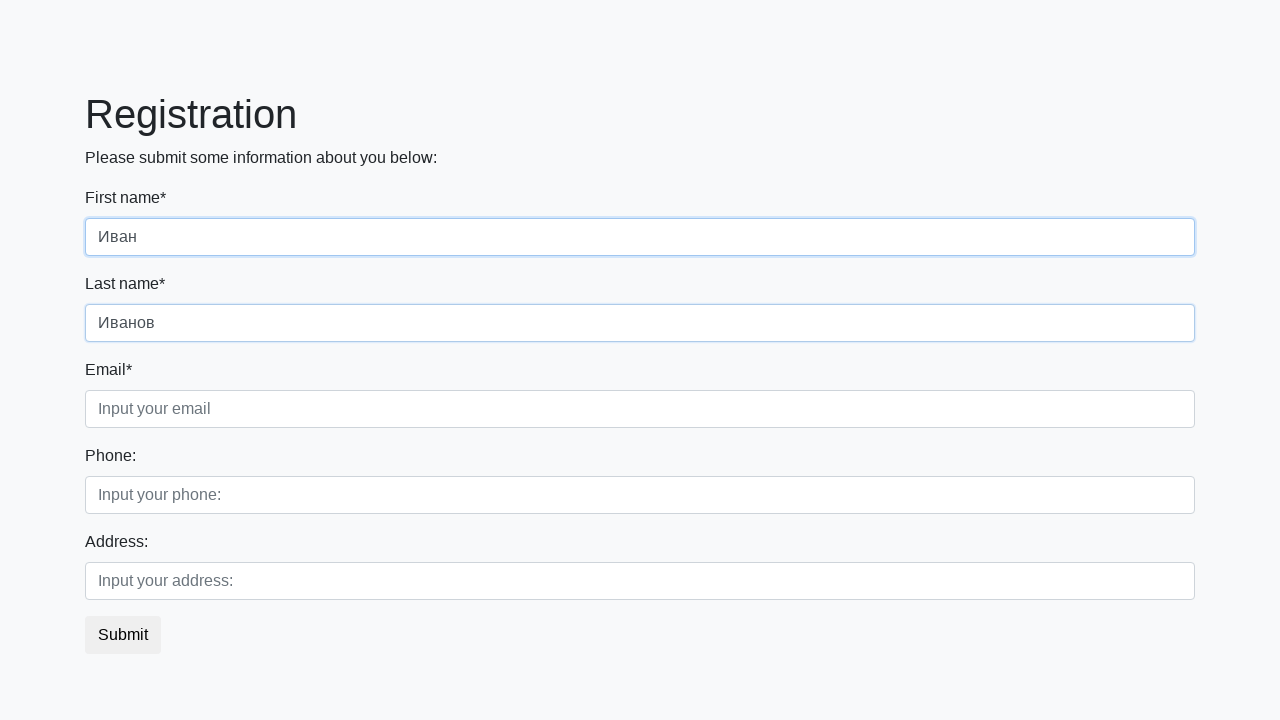

Filled email field with 'ivan@ya.ru' on div.first_block div.form-group.third_class input
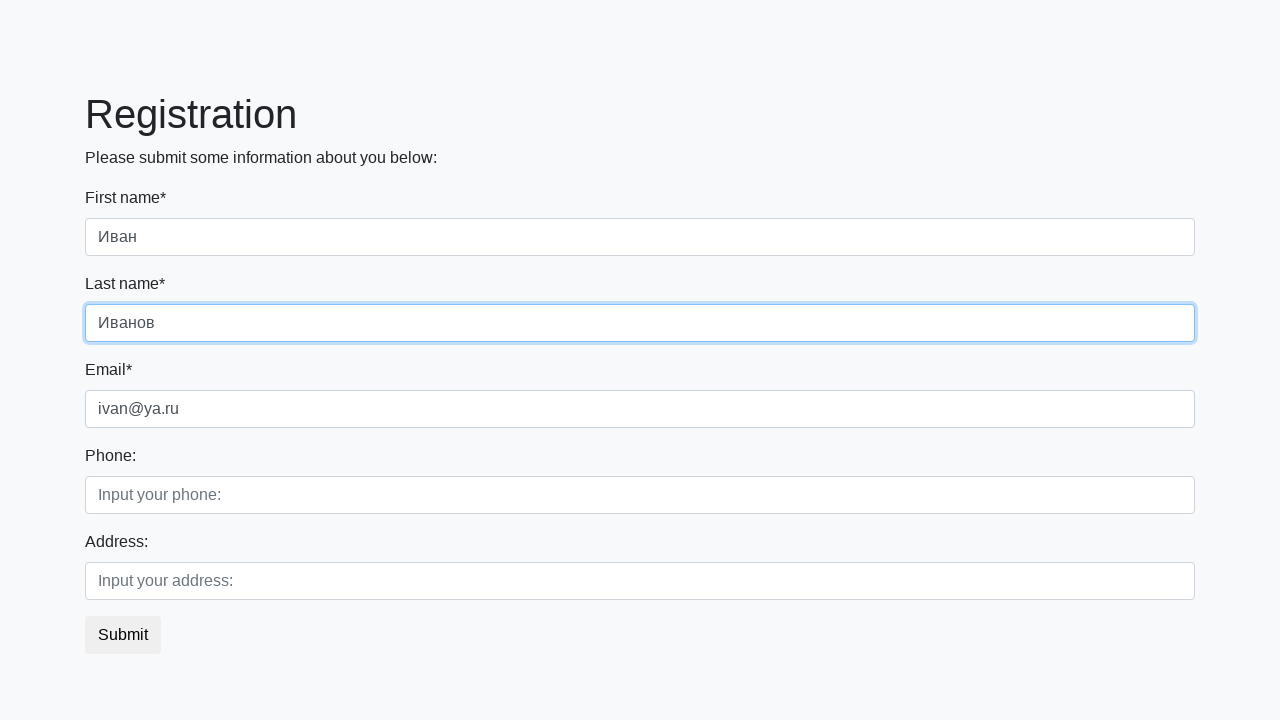

Clicked submit button to submit registration form at (123, 635) on .btn
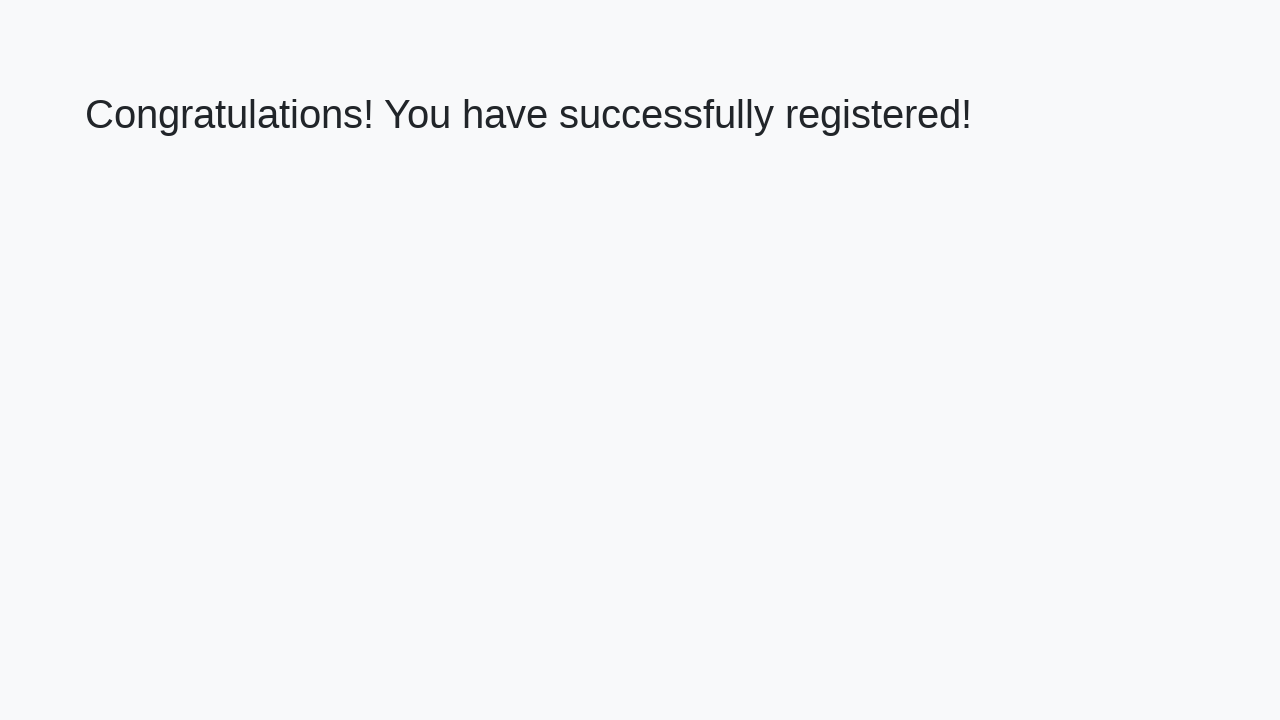

Waited 1000ms for form submission to process
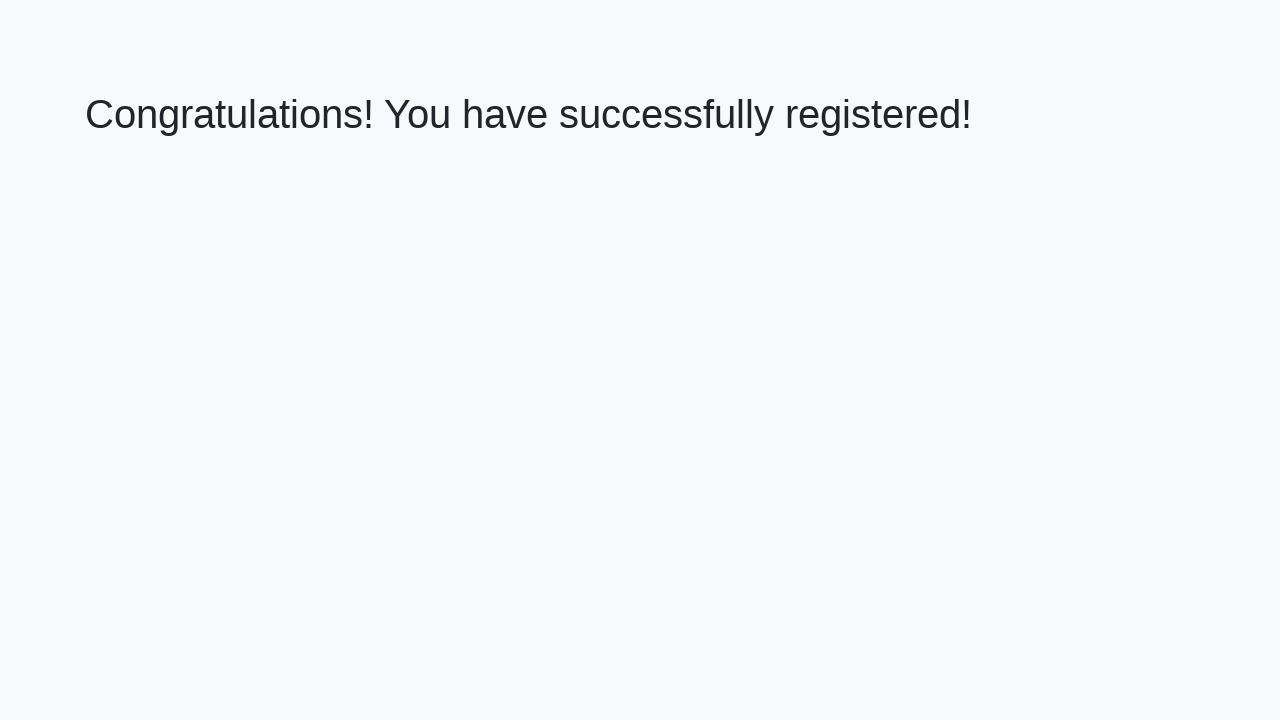

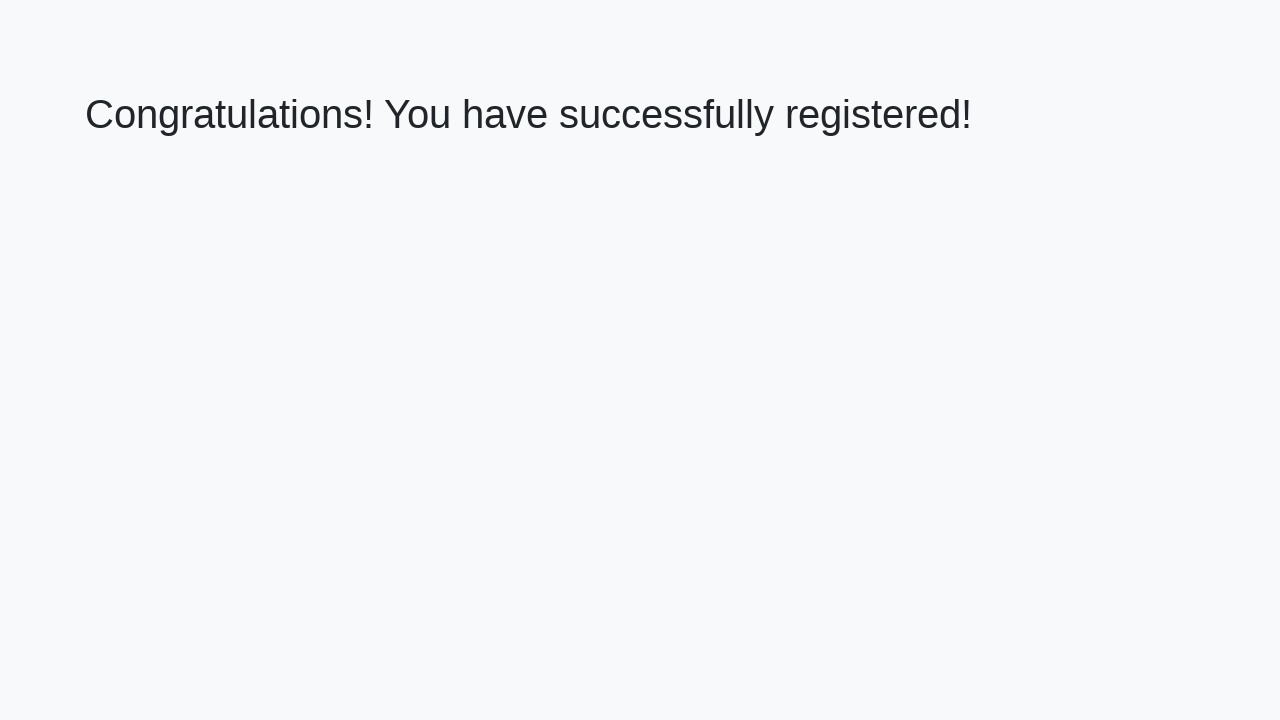